Tests that the currently applied filter link is highlighted with a selected class.

Starting URL: https://demo.playwright.dev/todomvc

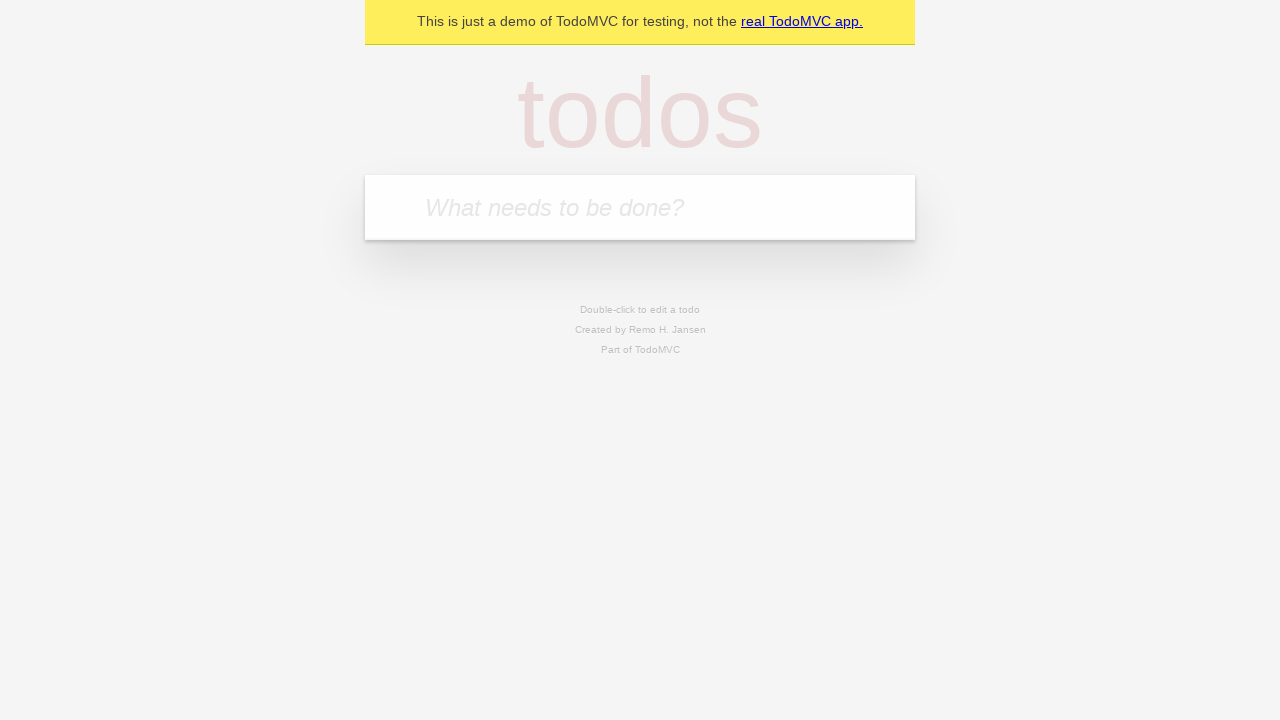

Filled todo input with 'buy some cheese' on input[placeholder='What needs to be done?']
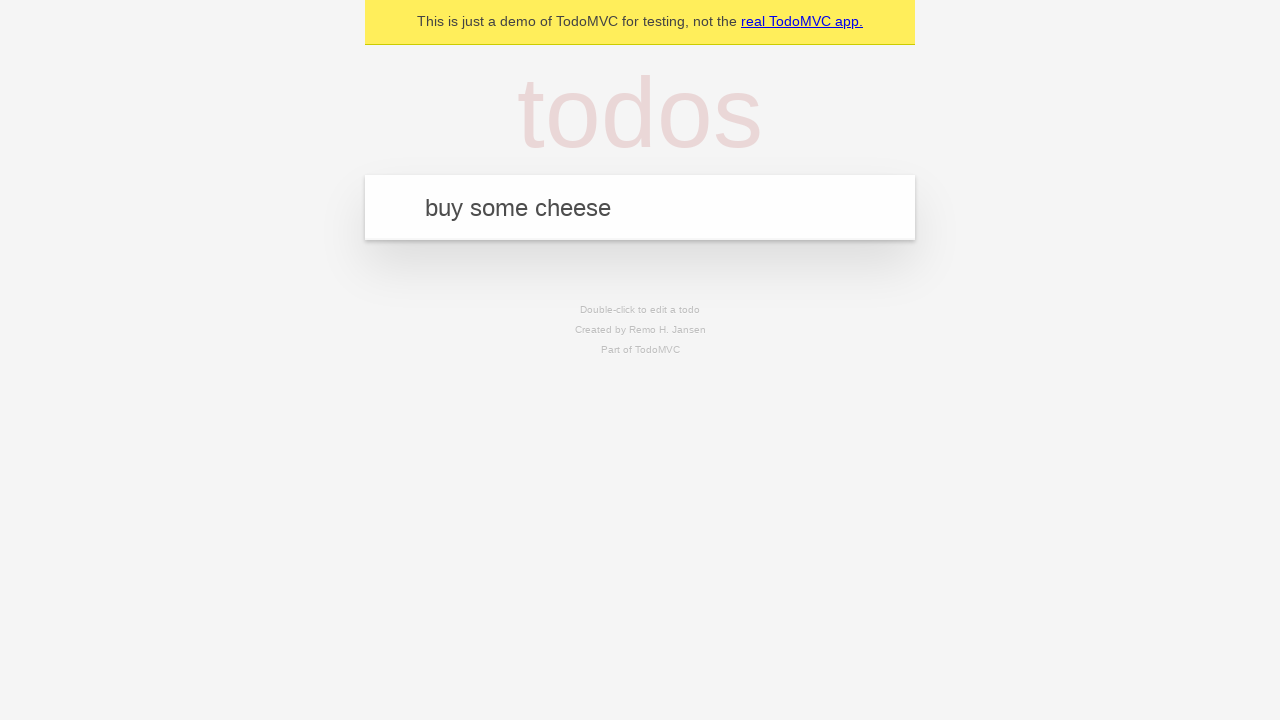

Pressed Enter to add first todo item on input[placeholder='What needs to be done?']
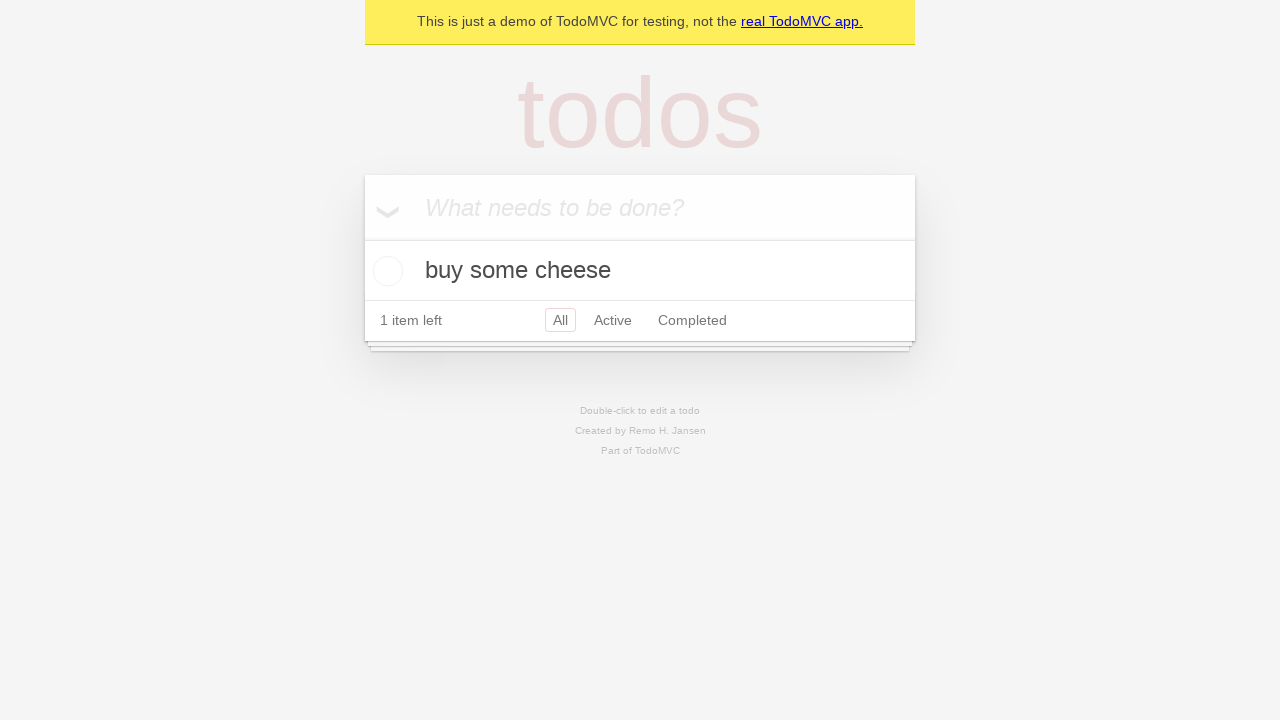

Filled todo input with 'feed the cat' on input[placeholder='What needs to be done?']
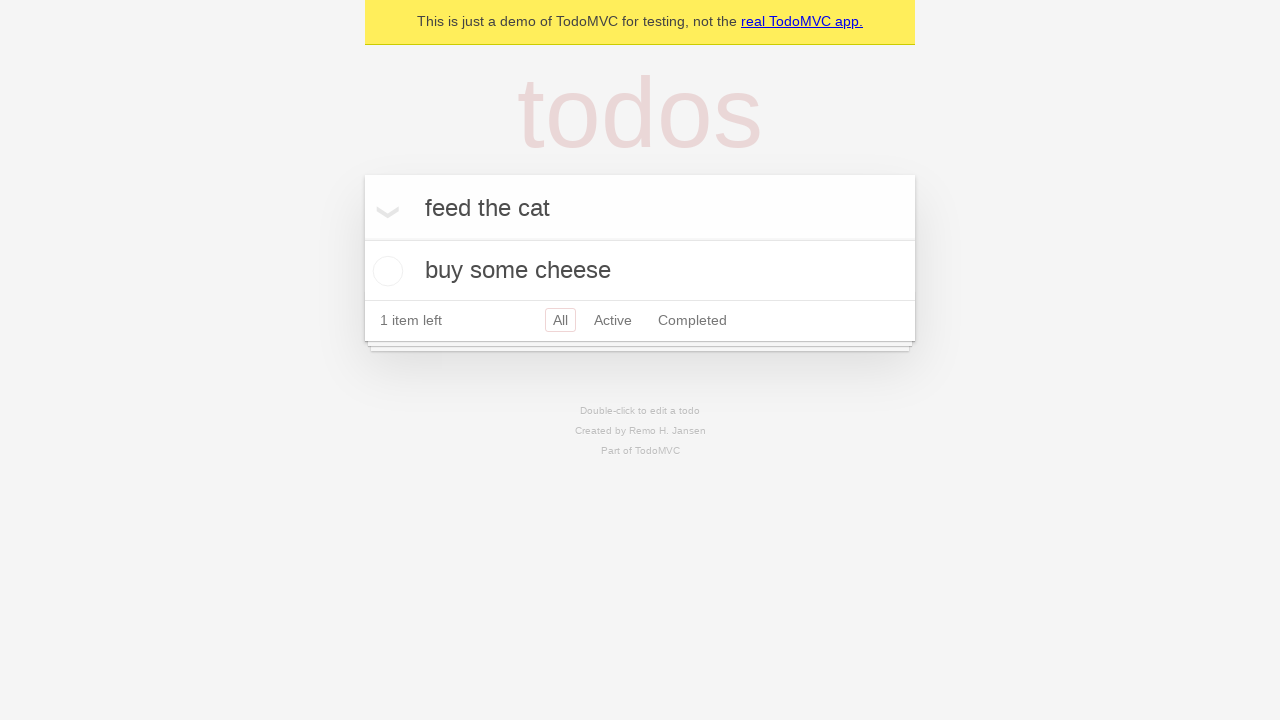

Pressed Enter to add second todo item on input[placeholder='What needs to be done?']
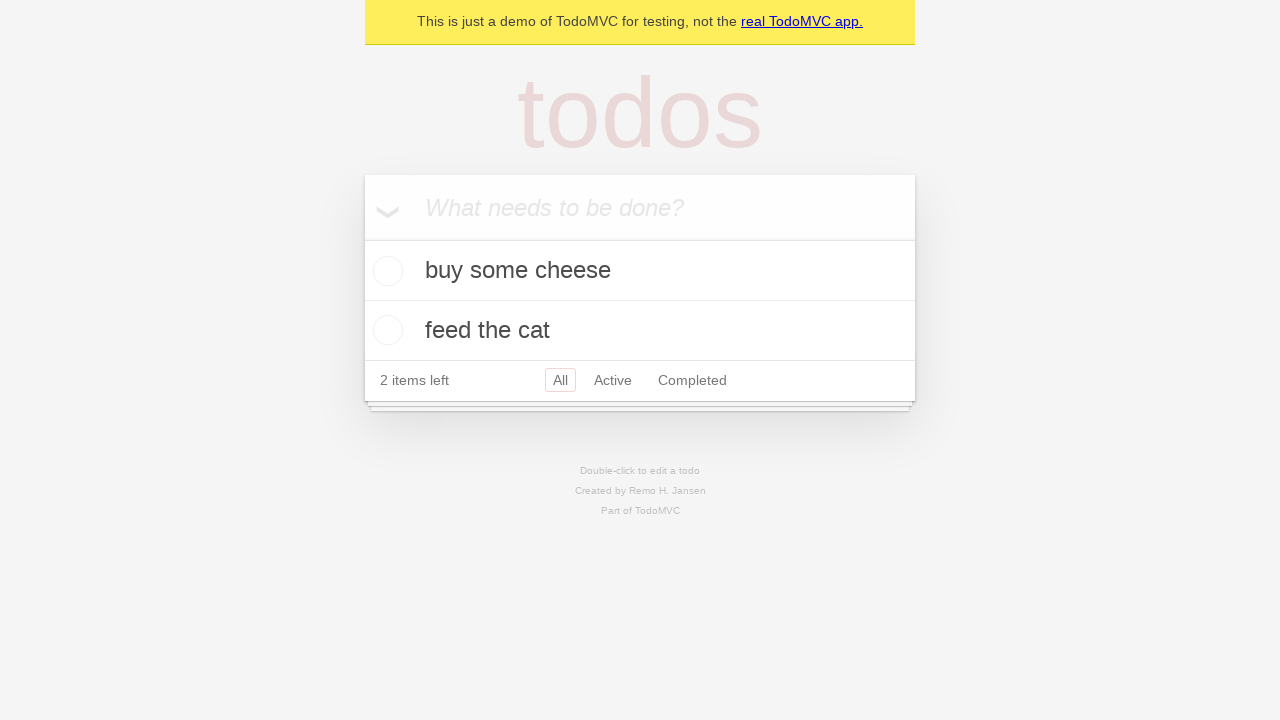

Filled todo input with 'book a doctors appointment' on input[placeholder='What needs to be done?']
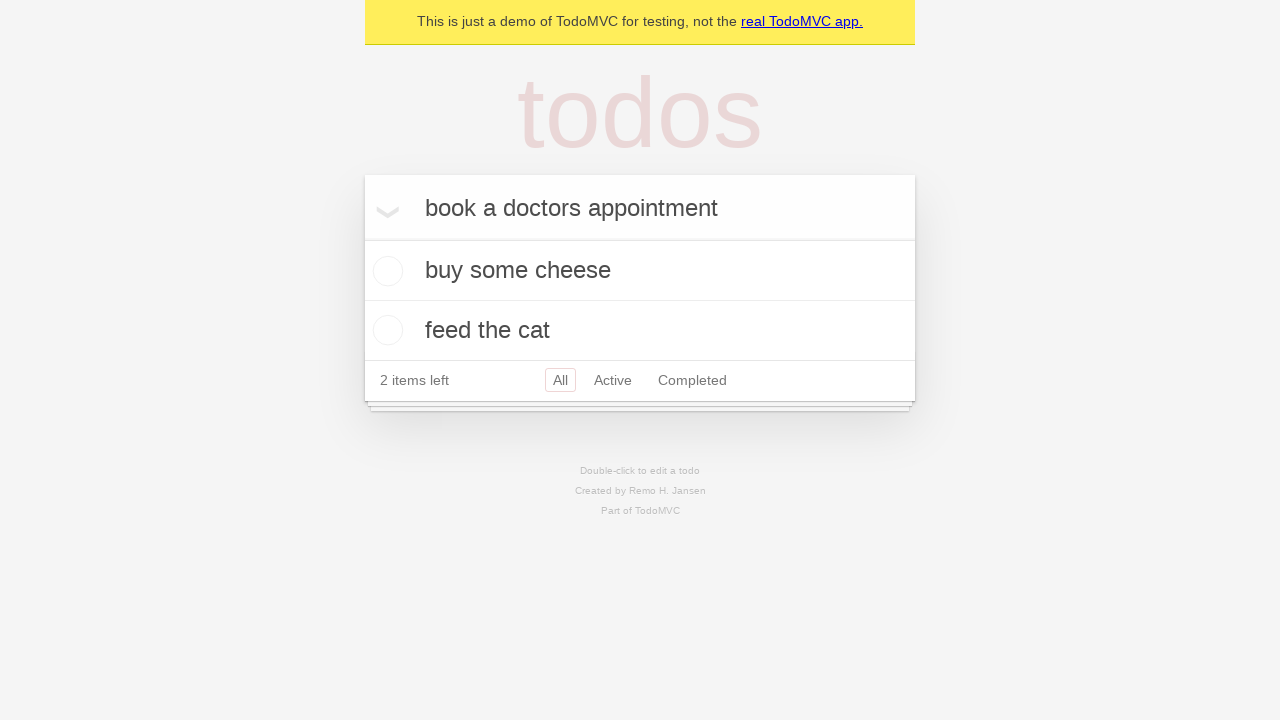

Pressed Enter to add third todo item on input[placeholder='What needs to be done?']
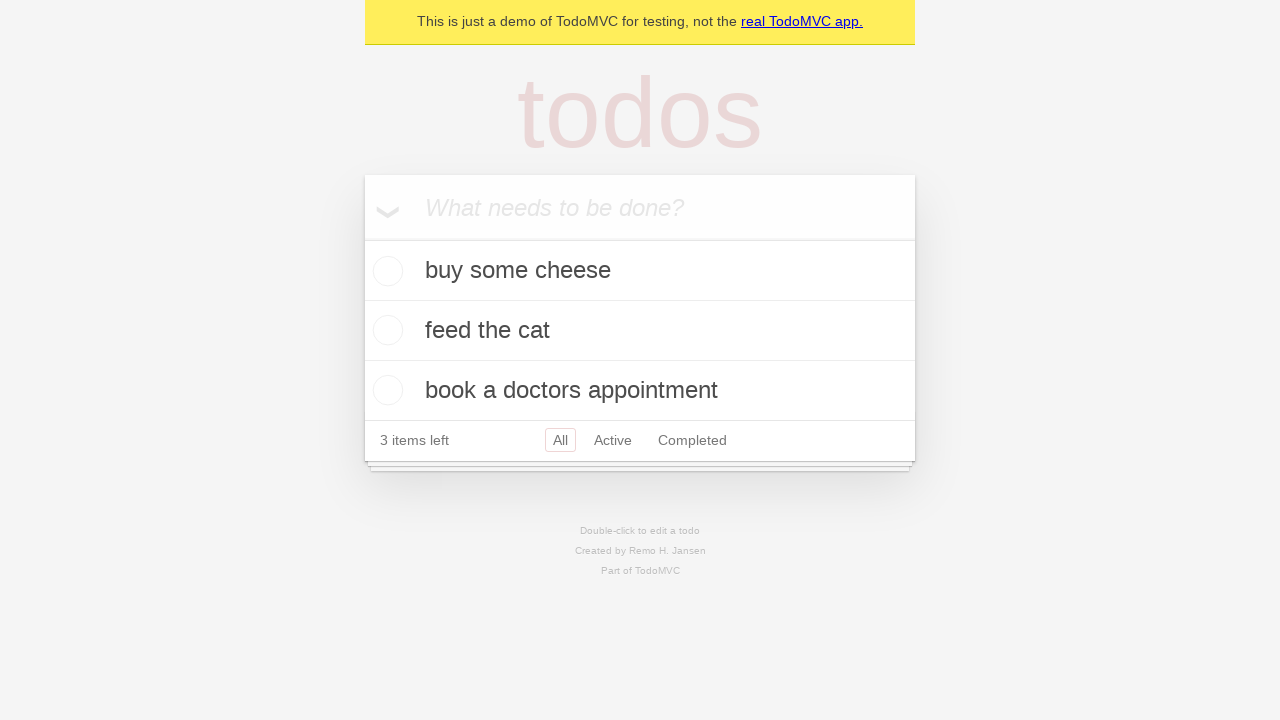

Verified that 'All' filter is selected by default
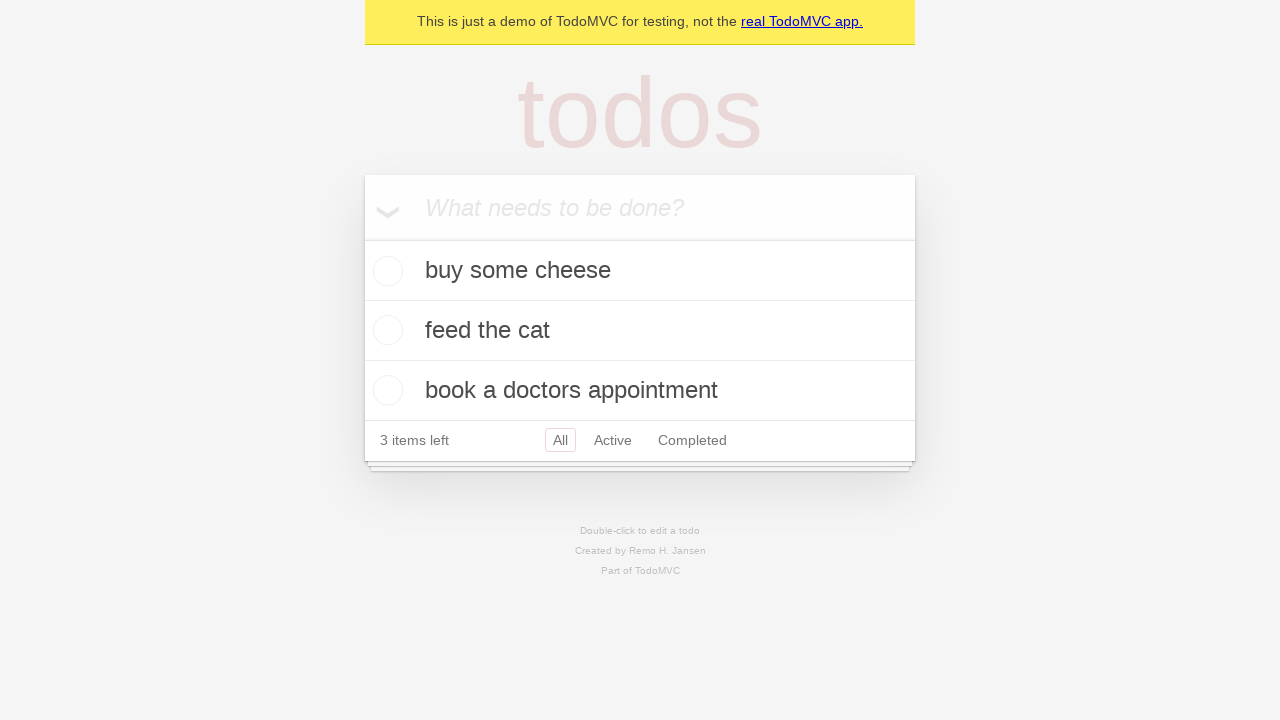

Clicked 'Active' filter link at (613, 440) on a:has-text('Active')
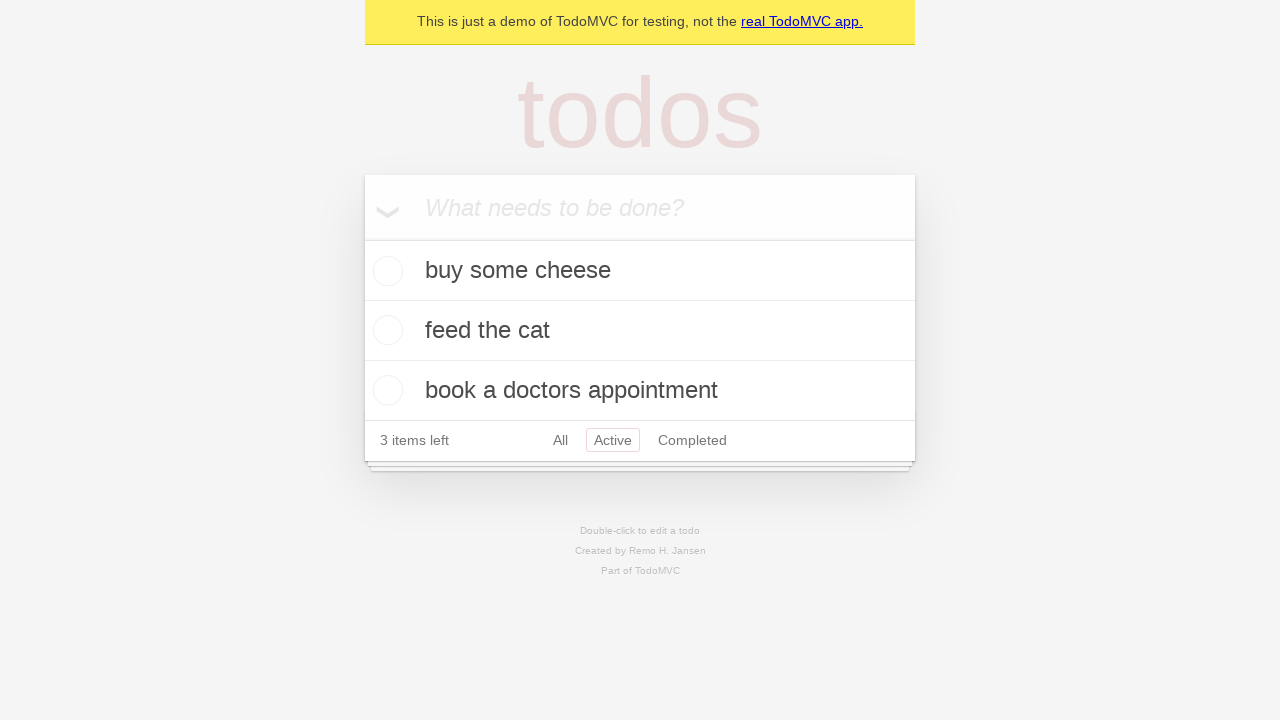

Verified that 'Active' filter is now highlighted with selected class
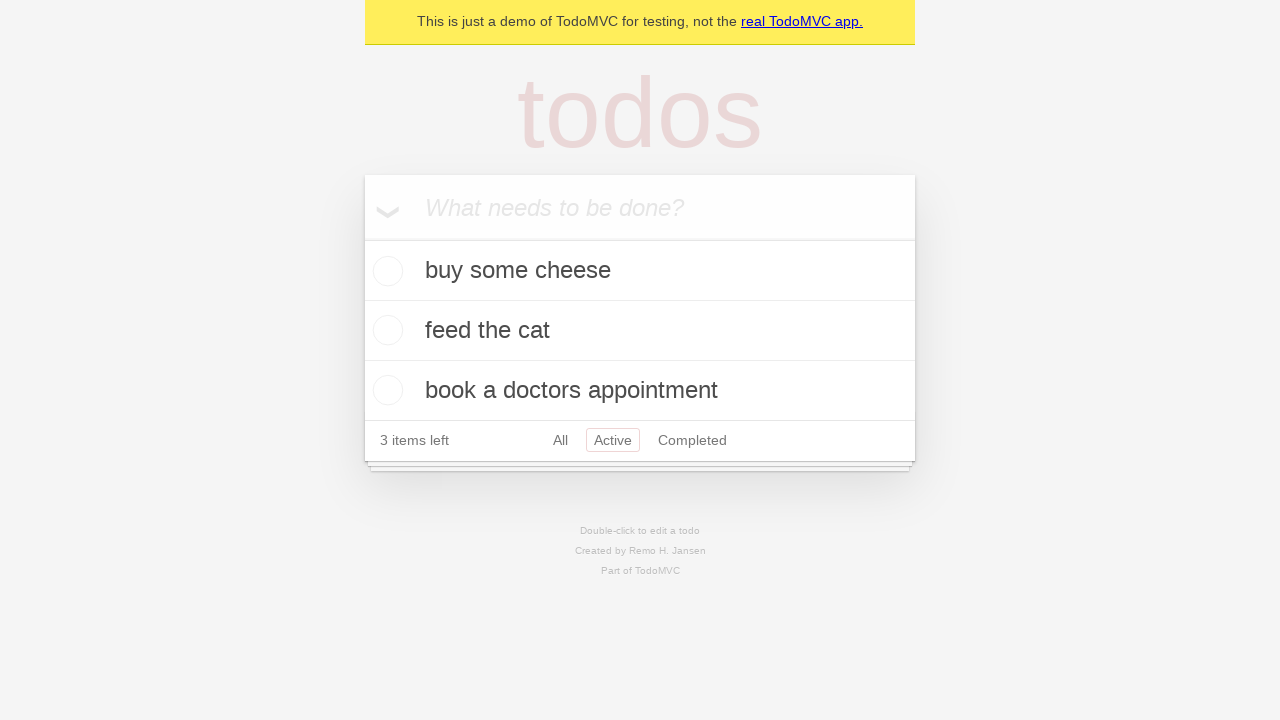

Clicked 'Completed' filter link at (692, 440) on a:has-text('Completed')
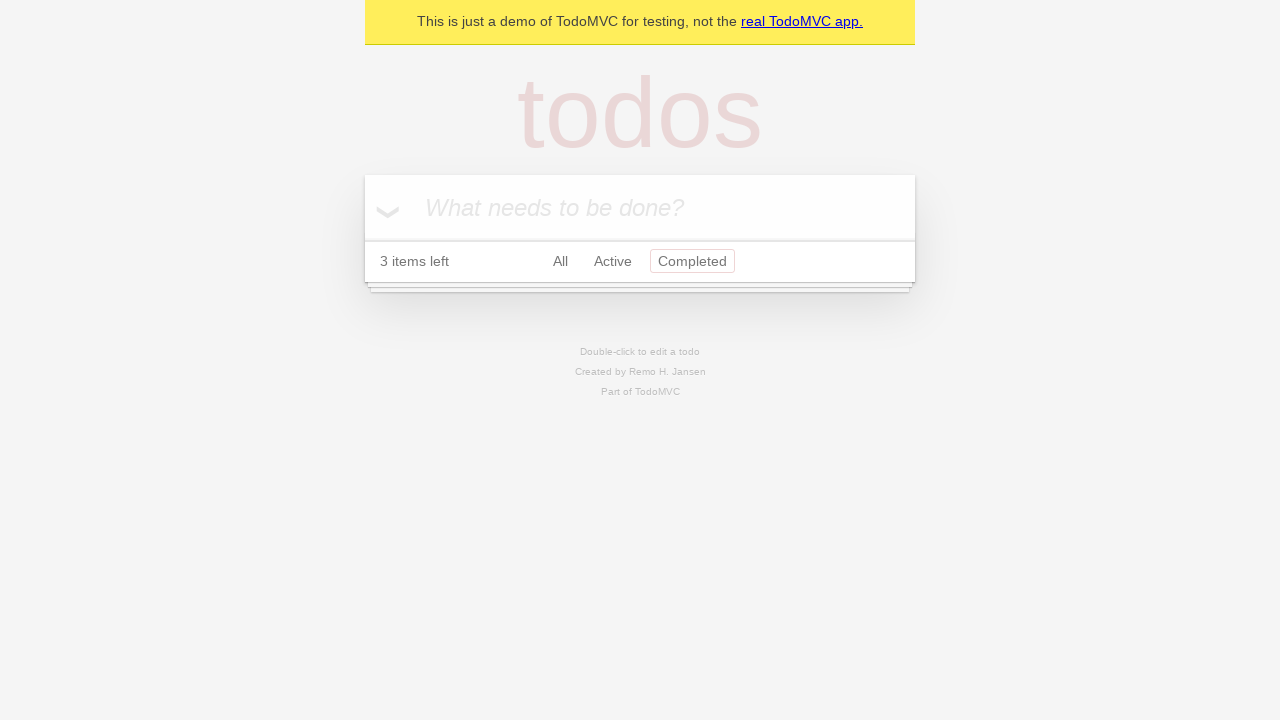

Verified that 'Completed' filter is now highlighted with selected class
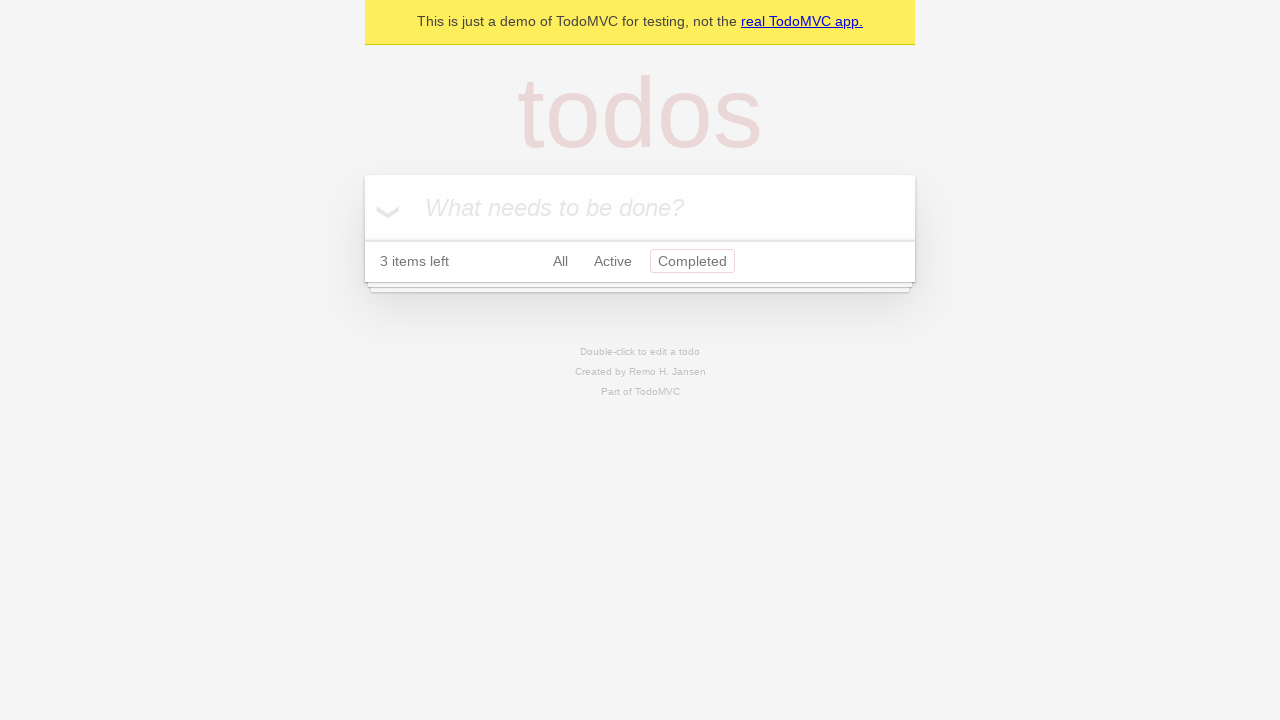

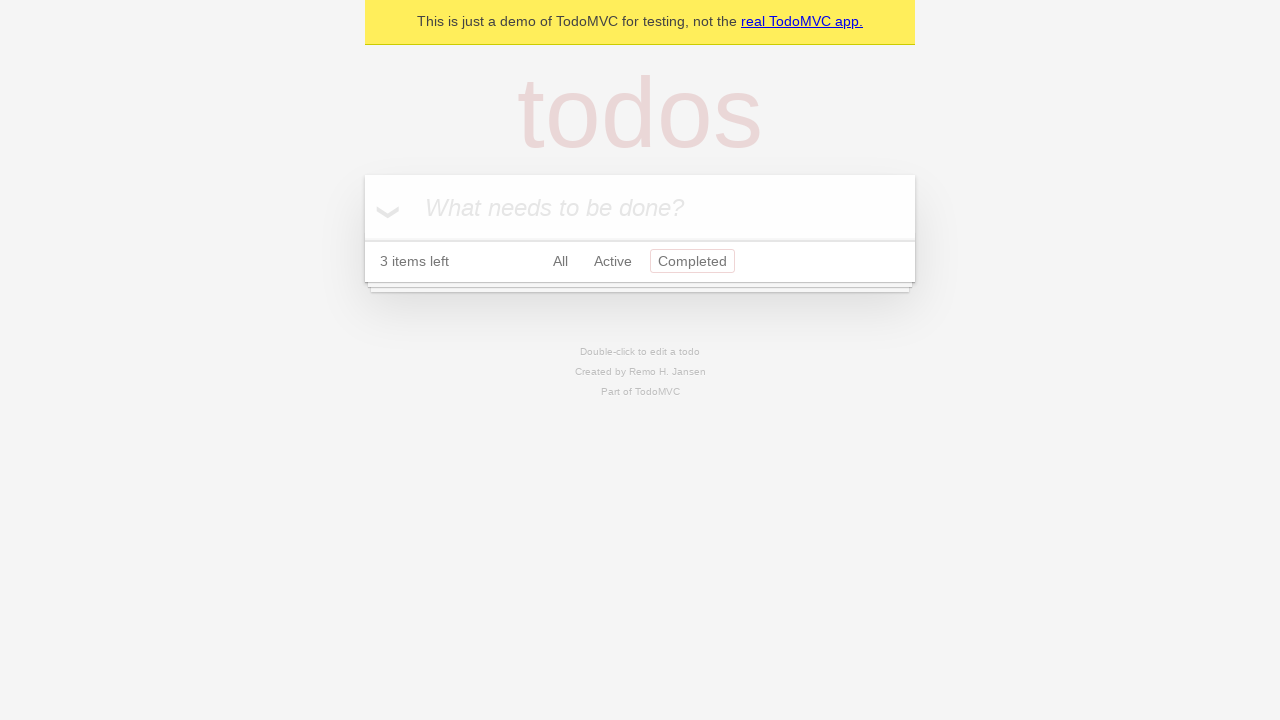